Tests dynamic content loading by clicking a button and waiting for hidden content to become visible

Starting URL: https://the-internet.herokuapp.com/dynamic_loading/2

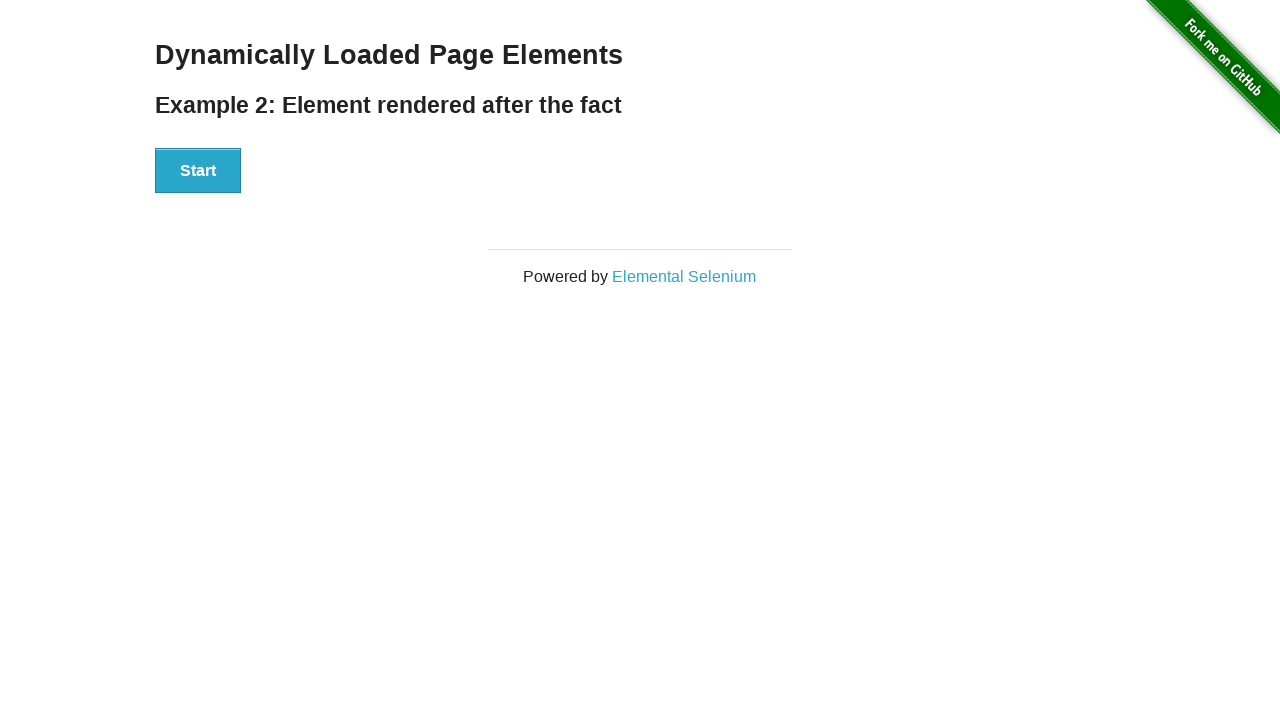

Clicked Start button to trigger dynamic content loading at (198, 171) on button
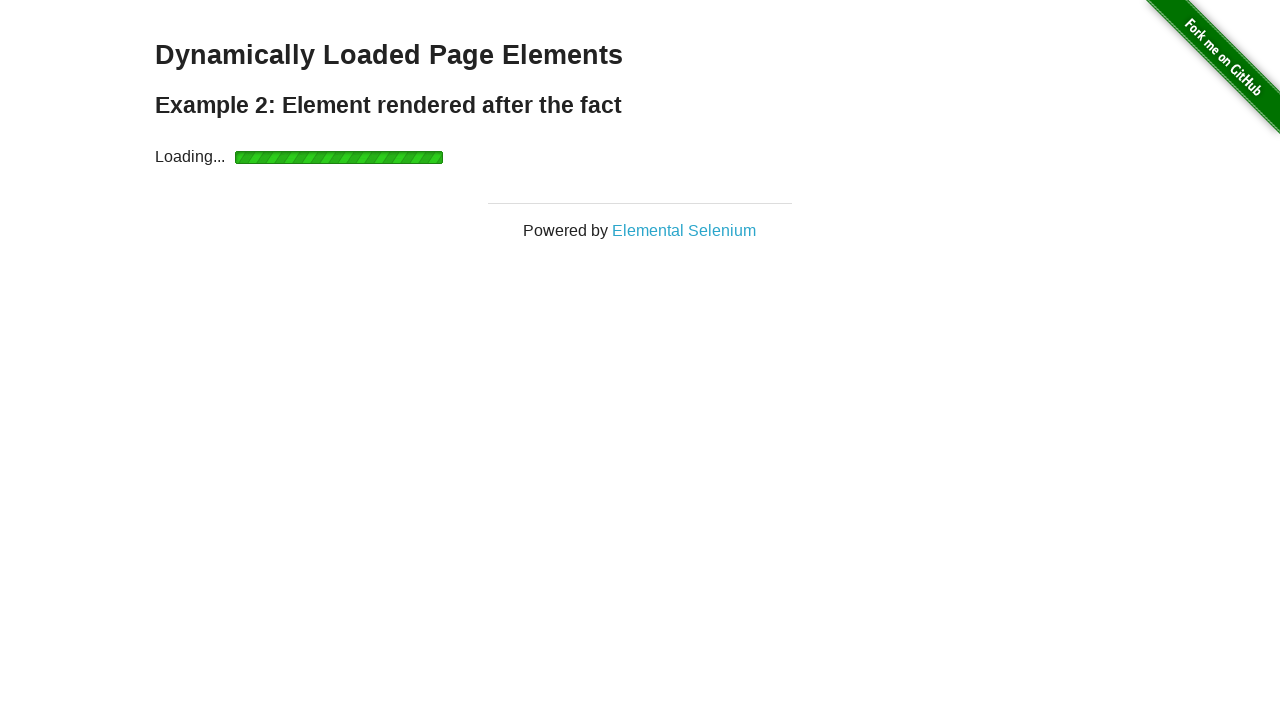

Waited for 'Hello World!' text to become visible
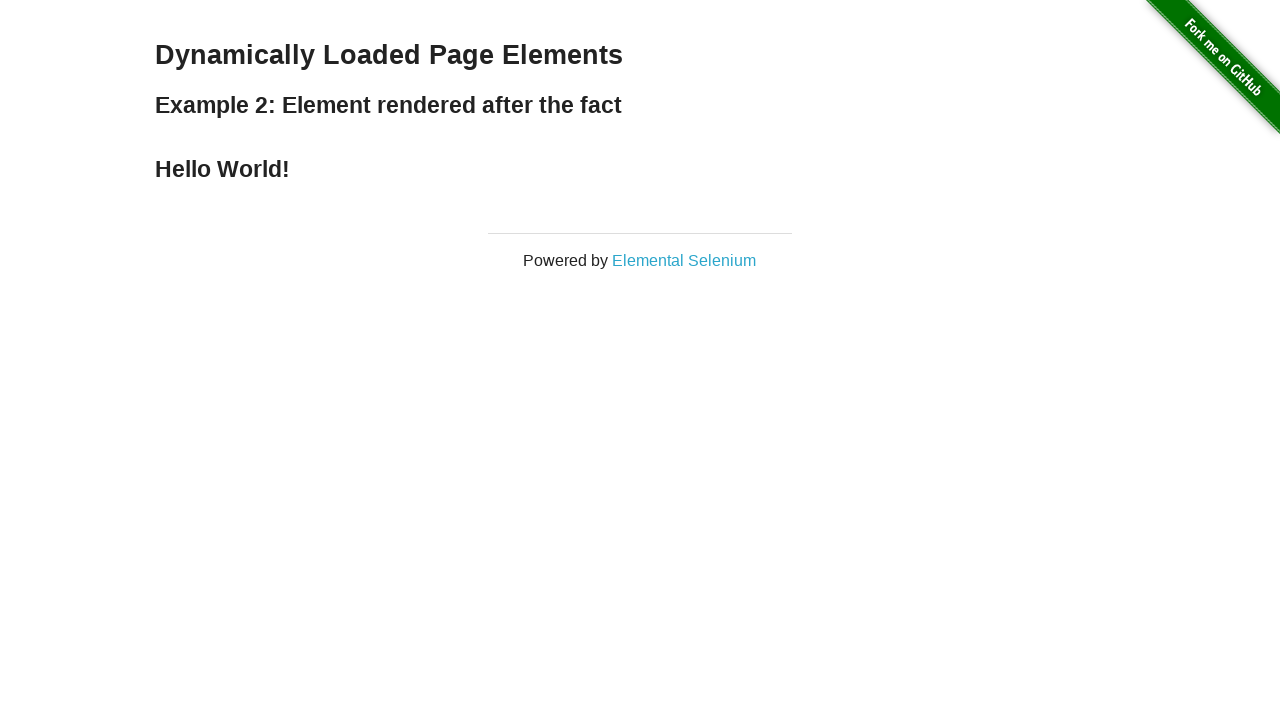

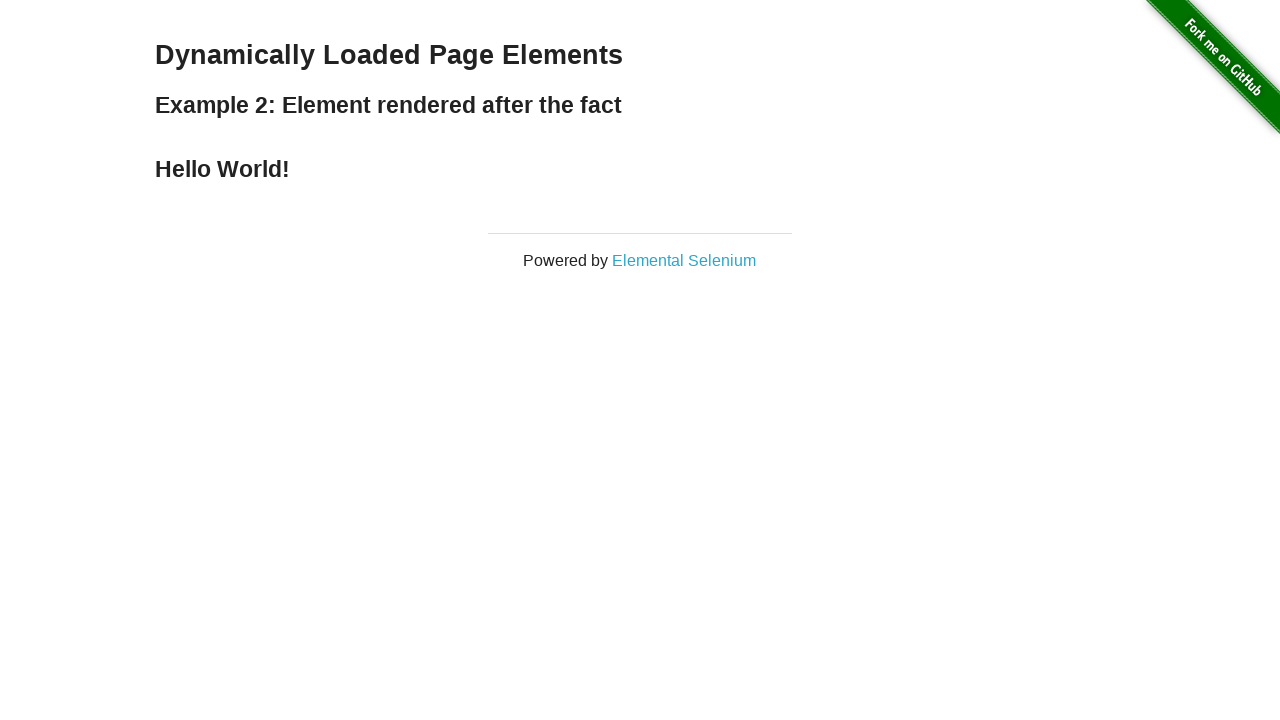